Tests mouse hover functionality by navigating through a multi-level menu using hover actions

Starting URL: https://demoqa.com/menu/#

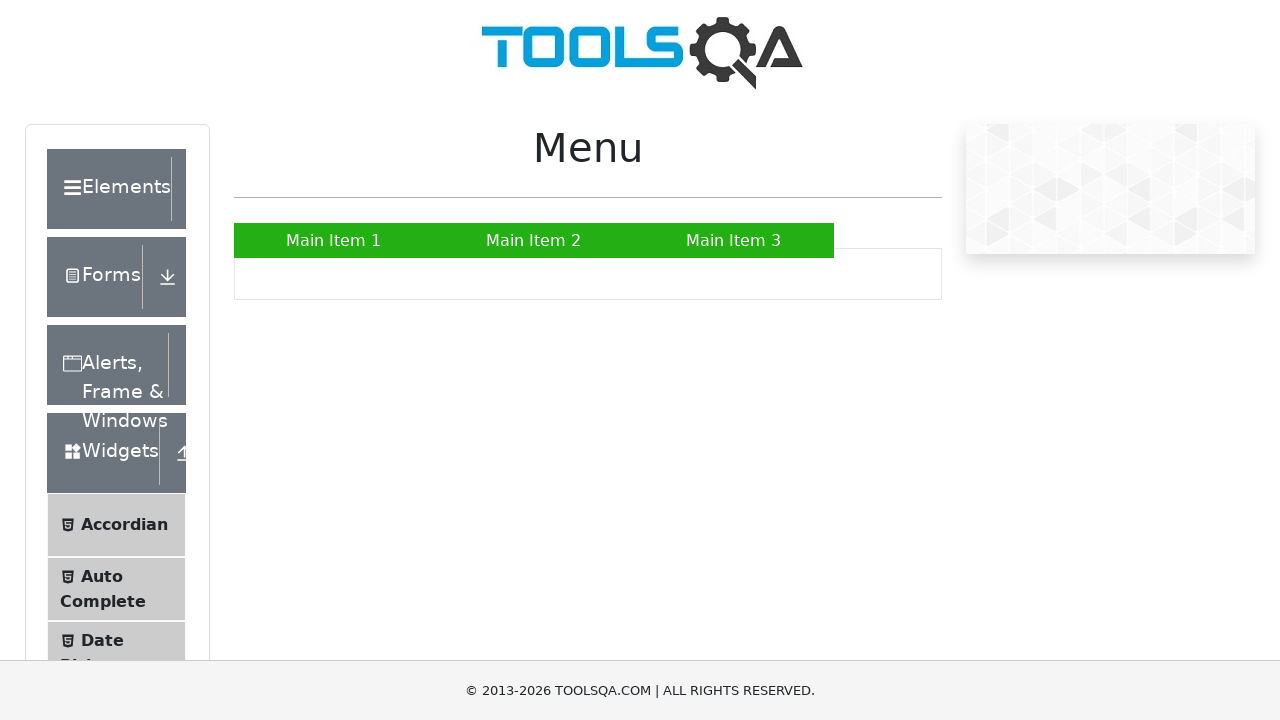

Hovered over main menu item 'Main Item 2' at (534, 240) on xpath=//a[text()='Main Item 2']
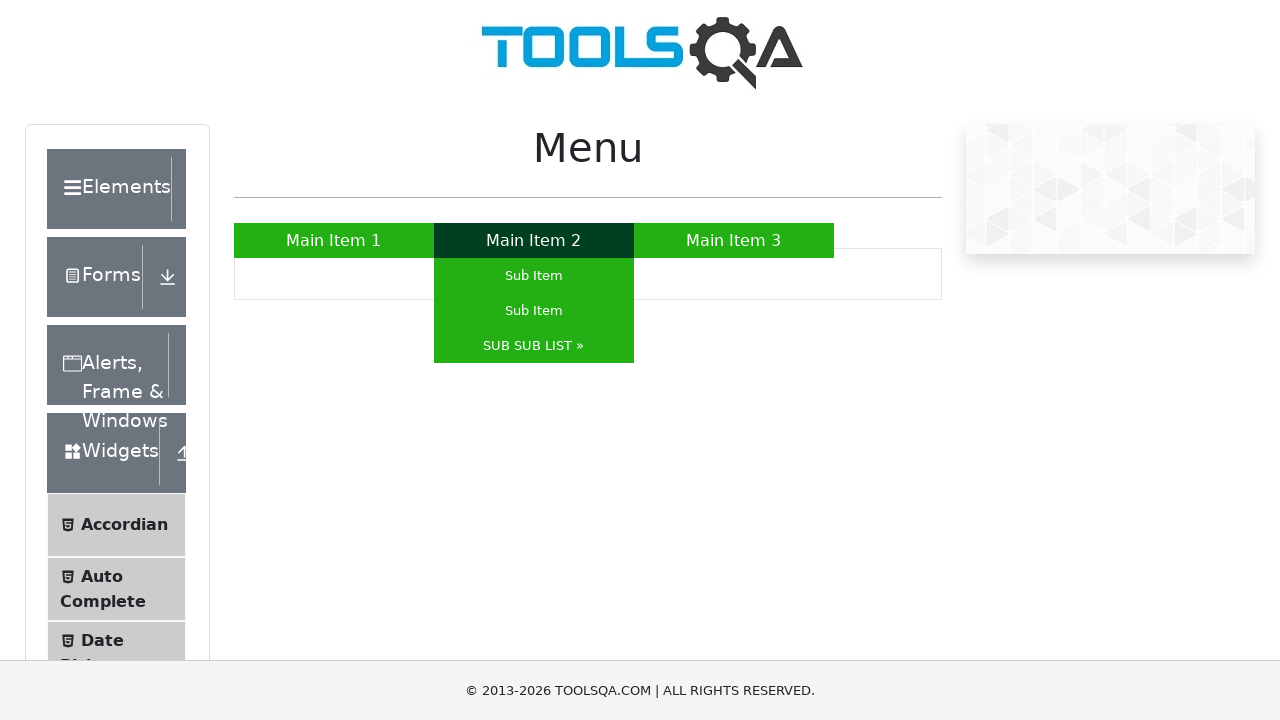

Hovered over submenu item 'SUB SUB LIST »' at (534, 346) on xpath=//a[text()='SUB SUB LIST »']
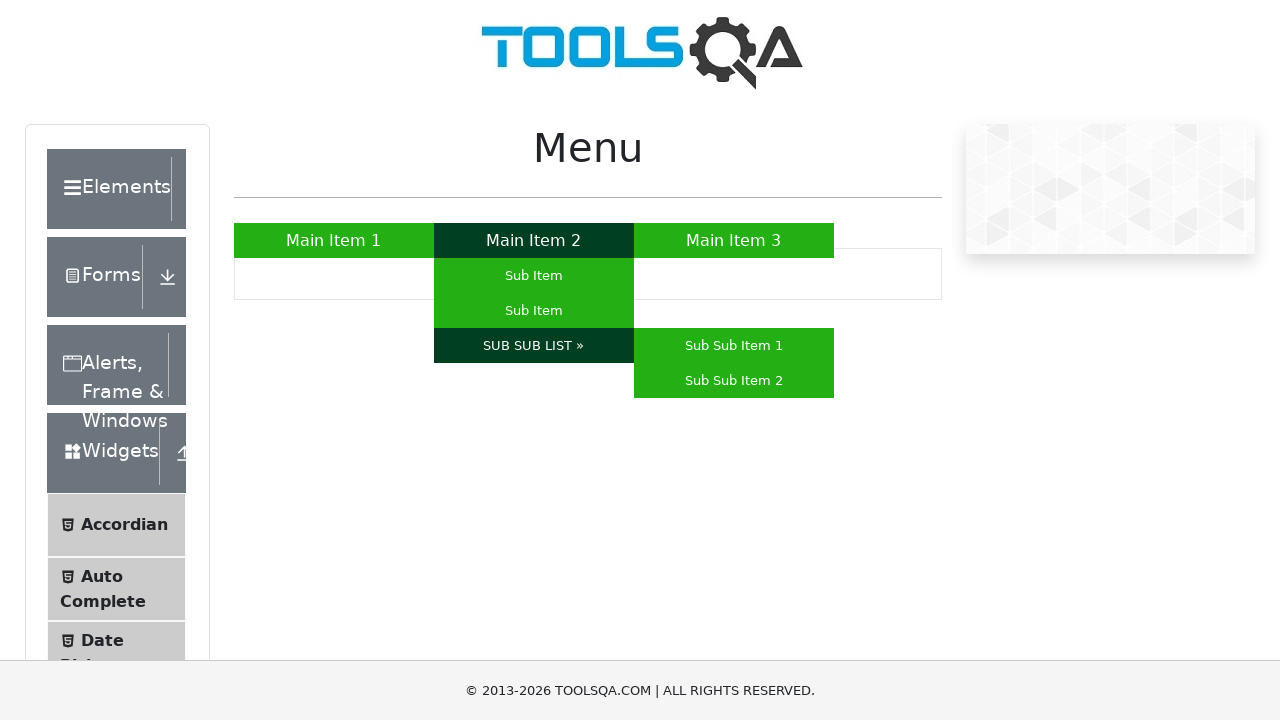

Hovered over sub-submenu item 'Sub Sub Item 1' at (734, 346) on xpath=//a[text()='Sub Sub Item 1']
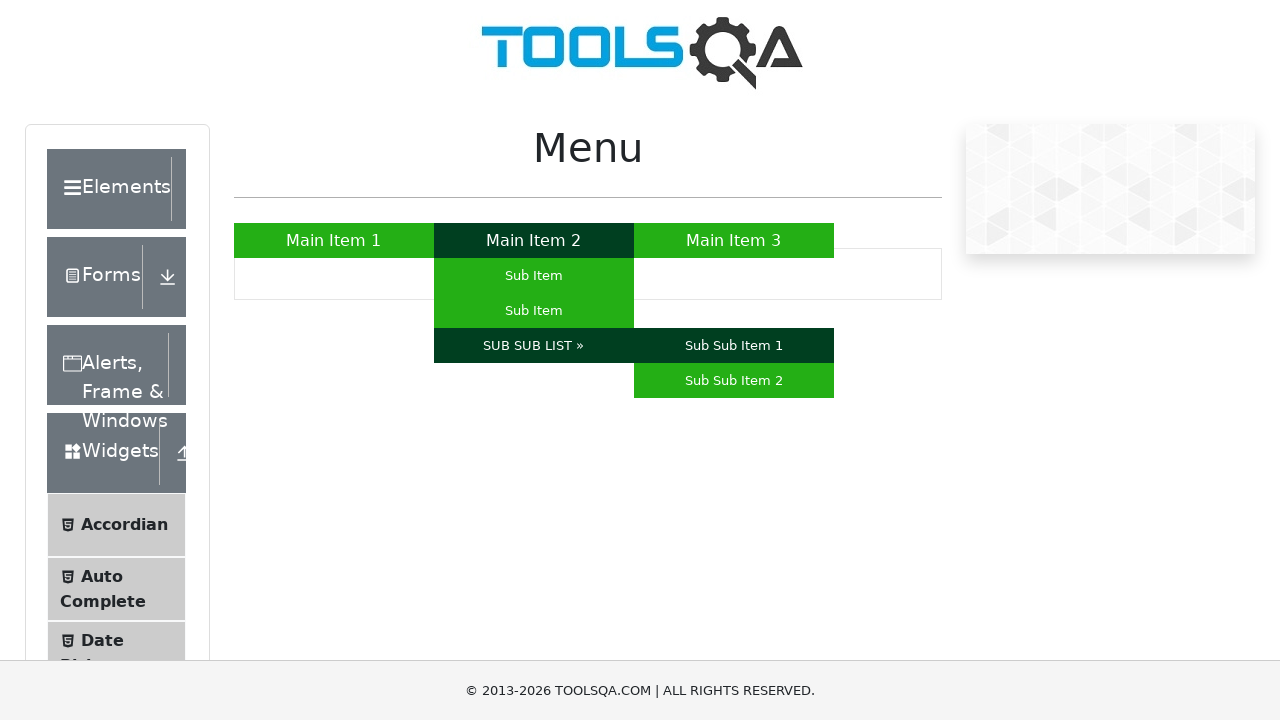

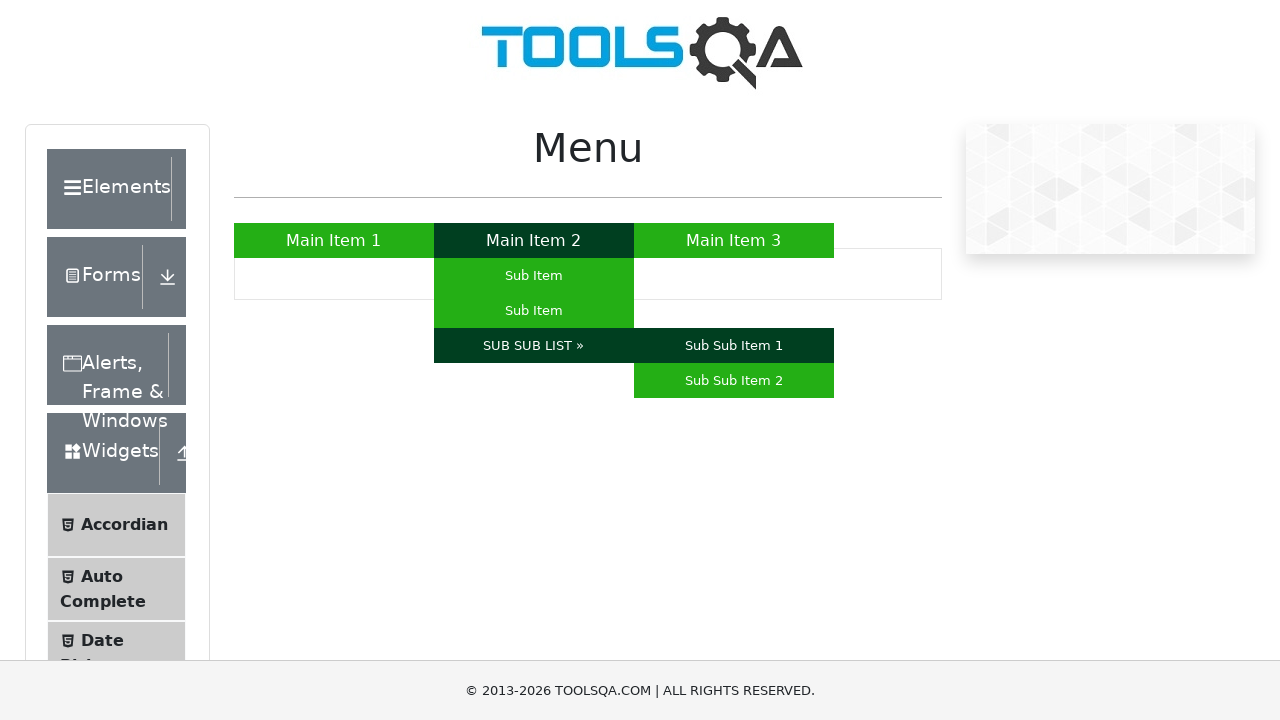